Tests the jQuery UI resizable demo by switching to the iframe containing the resizable element and performing a drag action to resize it by dragging the resize handle.

Starting URL: https://jqueryui.com/resizable/

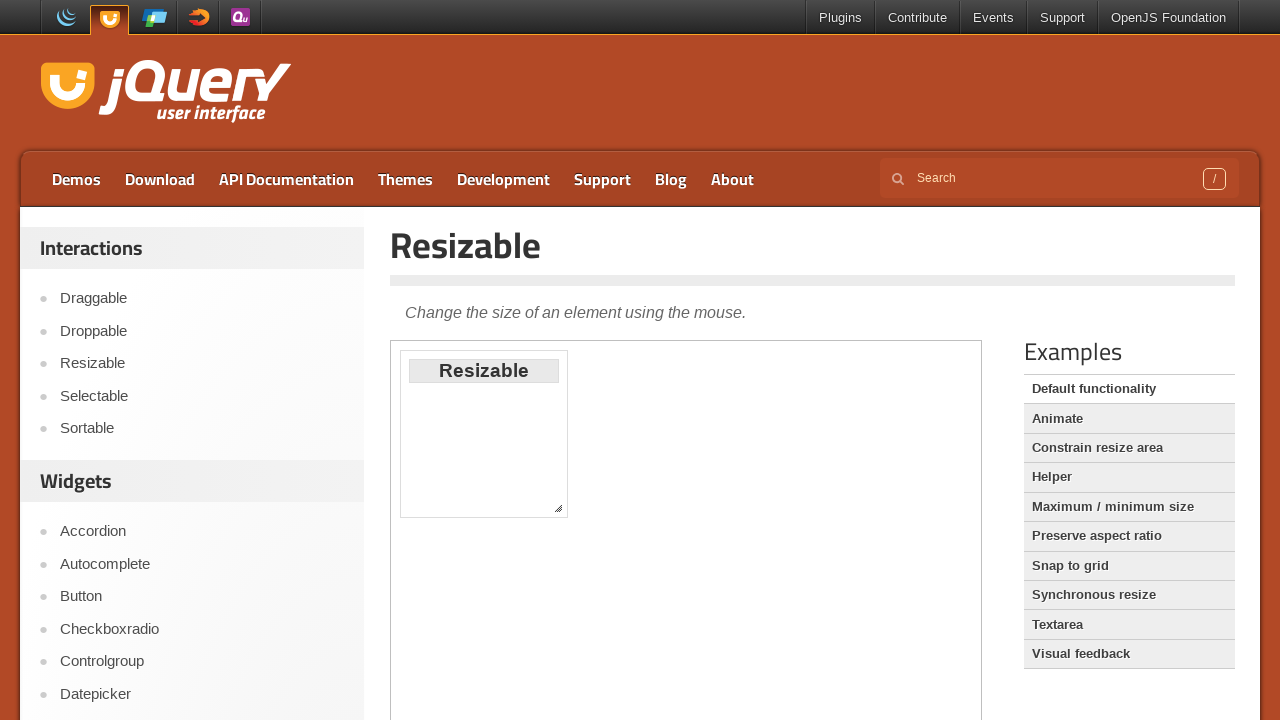

Located iframe containing the resizable demo
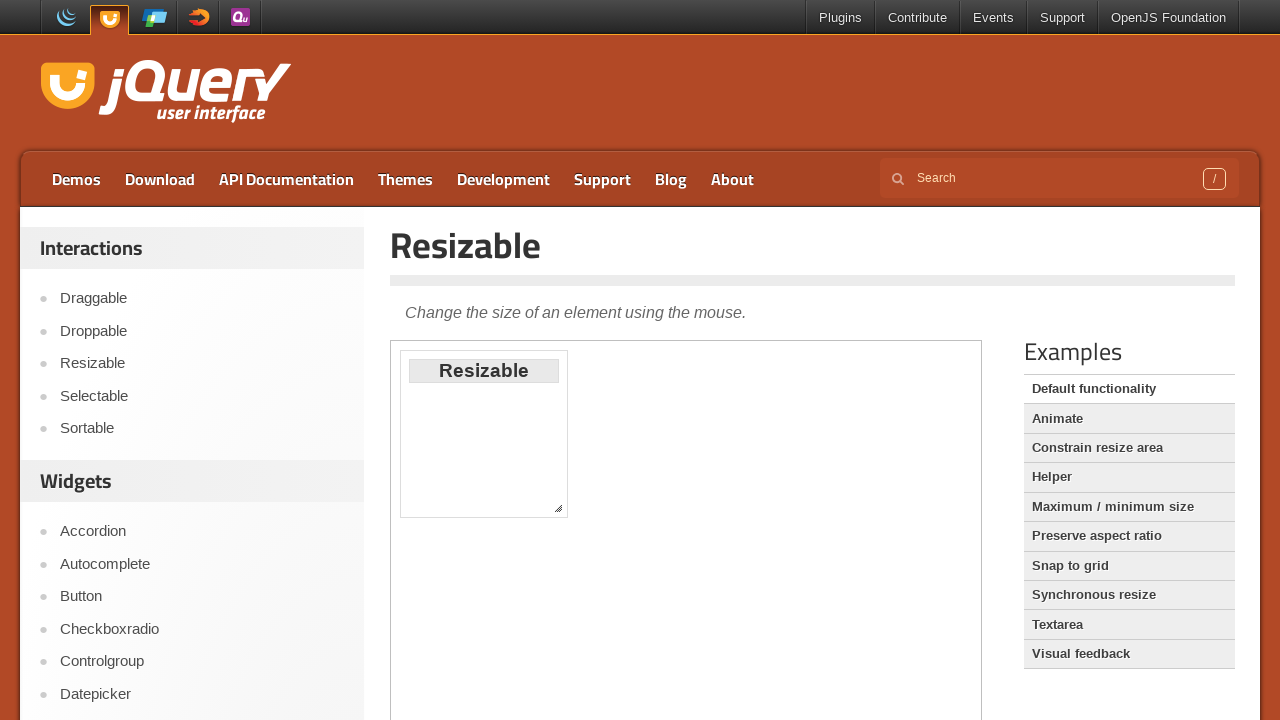

Located resize handle at bottom-right corner of resizable element
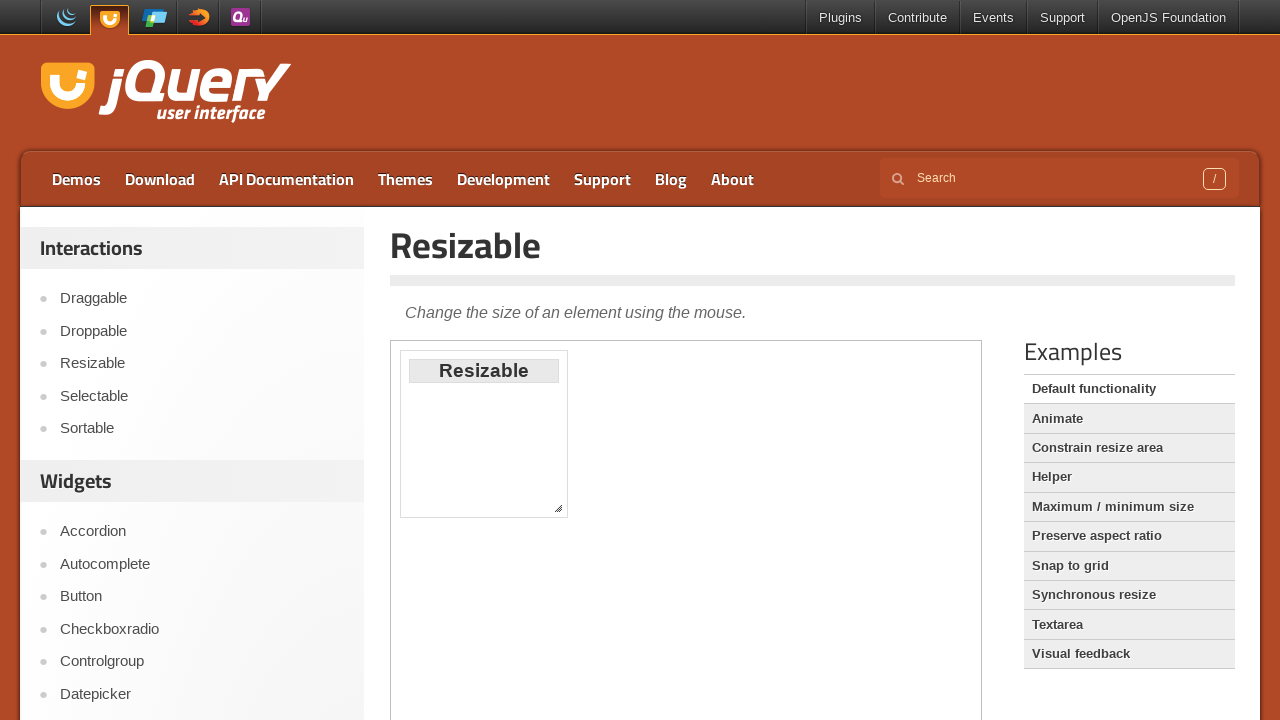

Retrieved bounding box coordinates of the resize handle
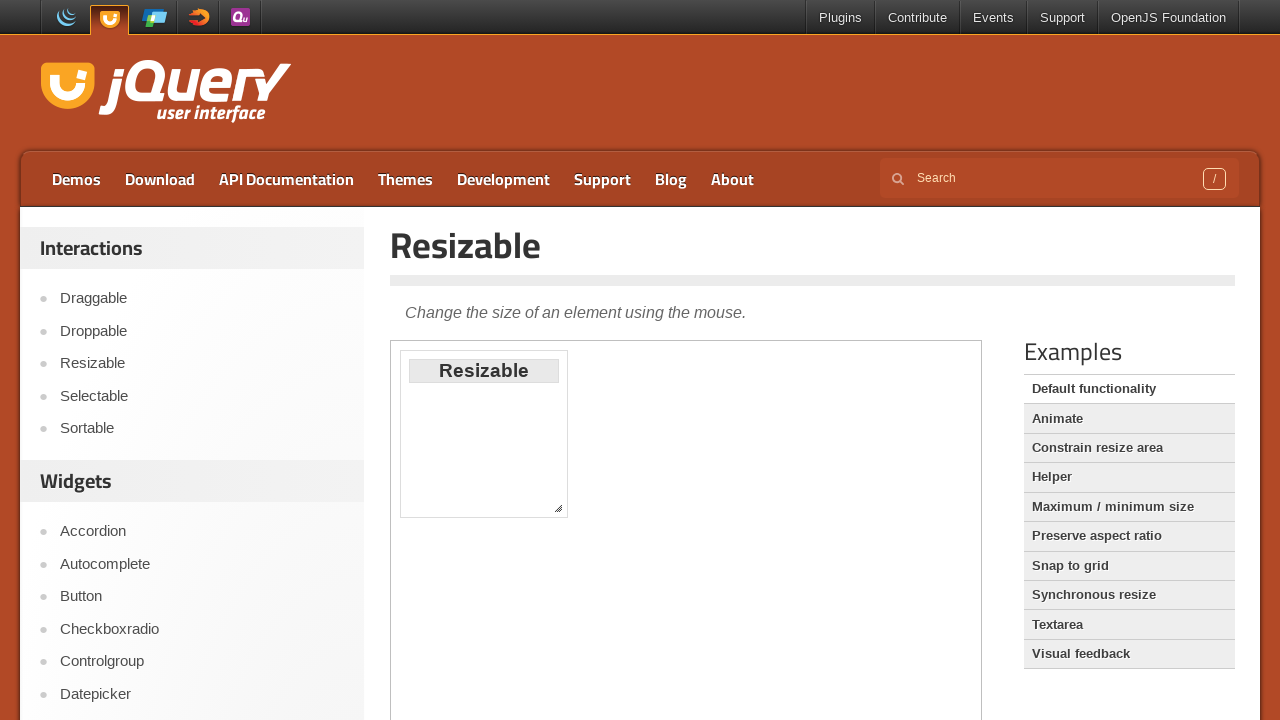

Performed drag action on resize handle with target position (80, 100) at (630, 600)
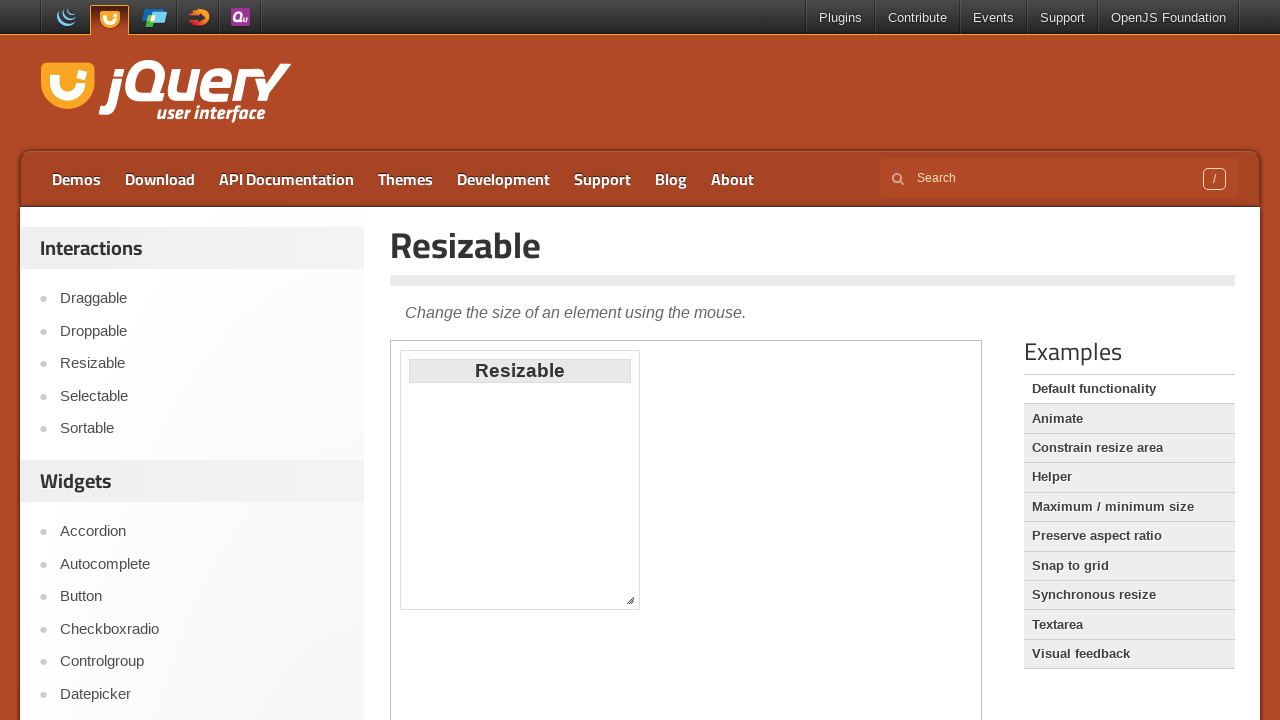

Moved mouse to center of resize handle at (558, 508)
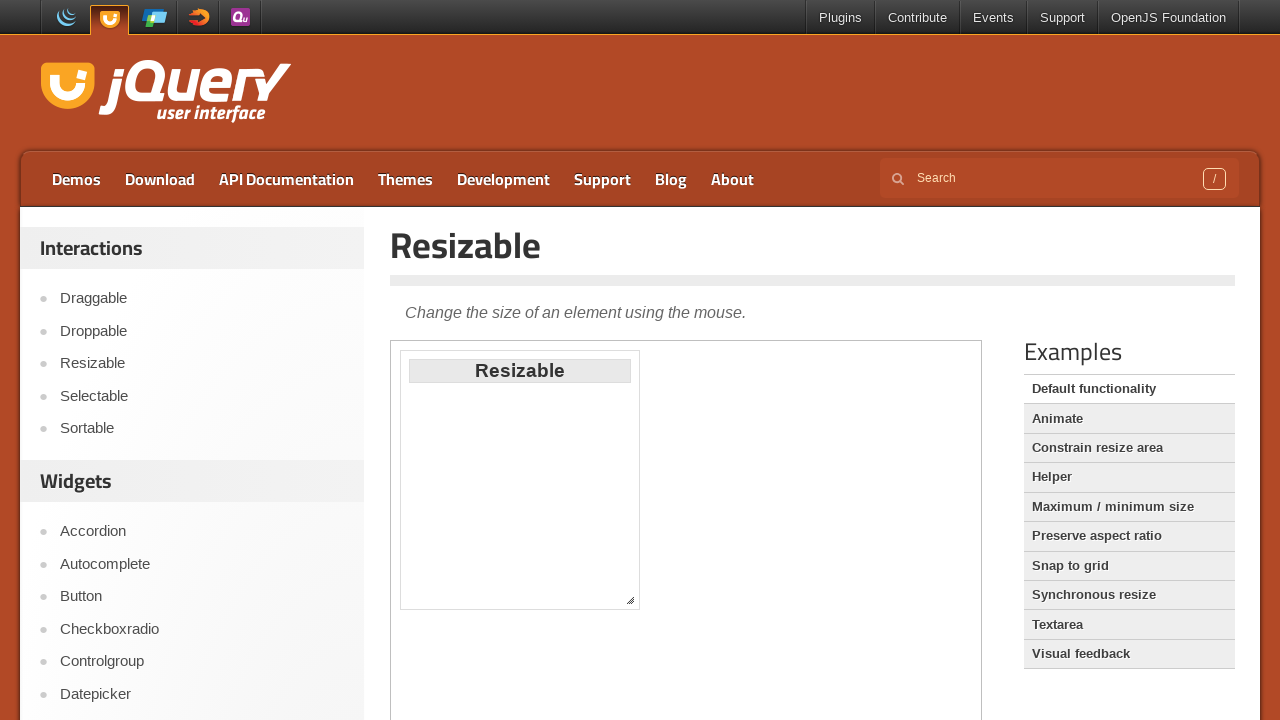

Pressed mouse button down on resize handle at (558, 508)
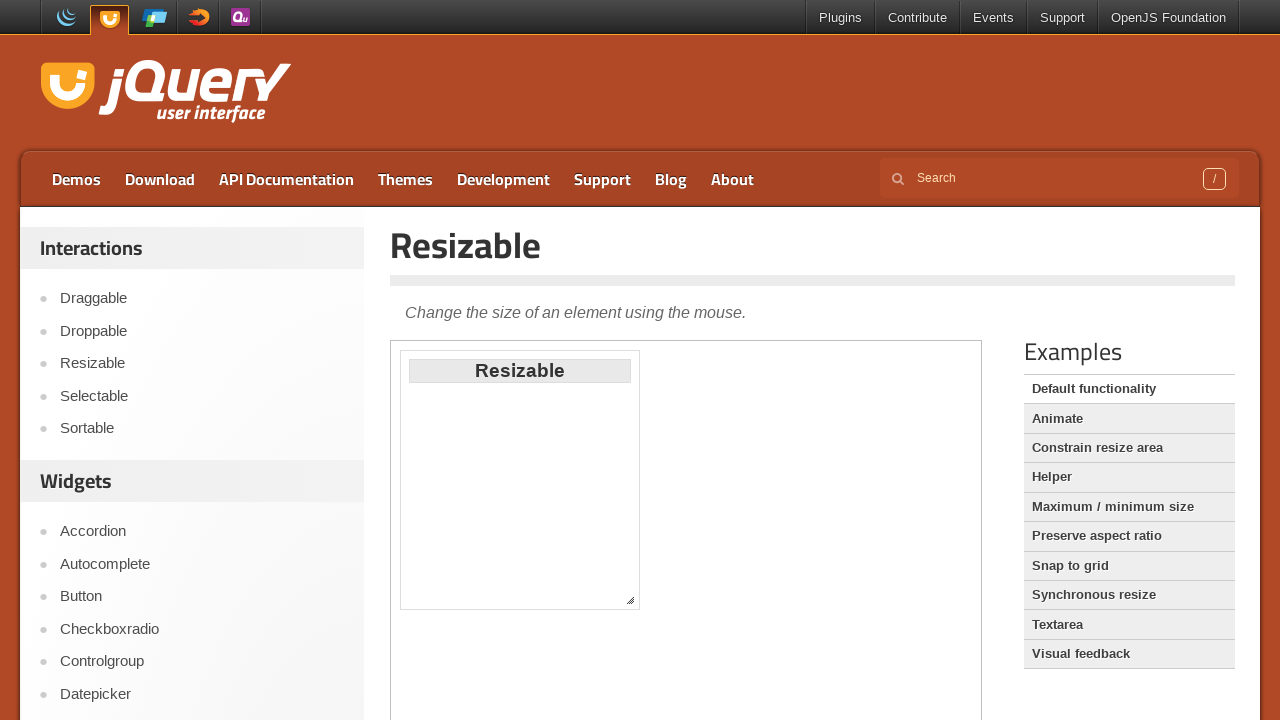

Moved mouse to new position (80, 100) to resize element at (630, 600)
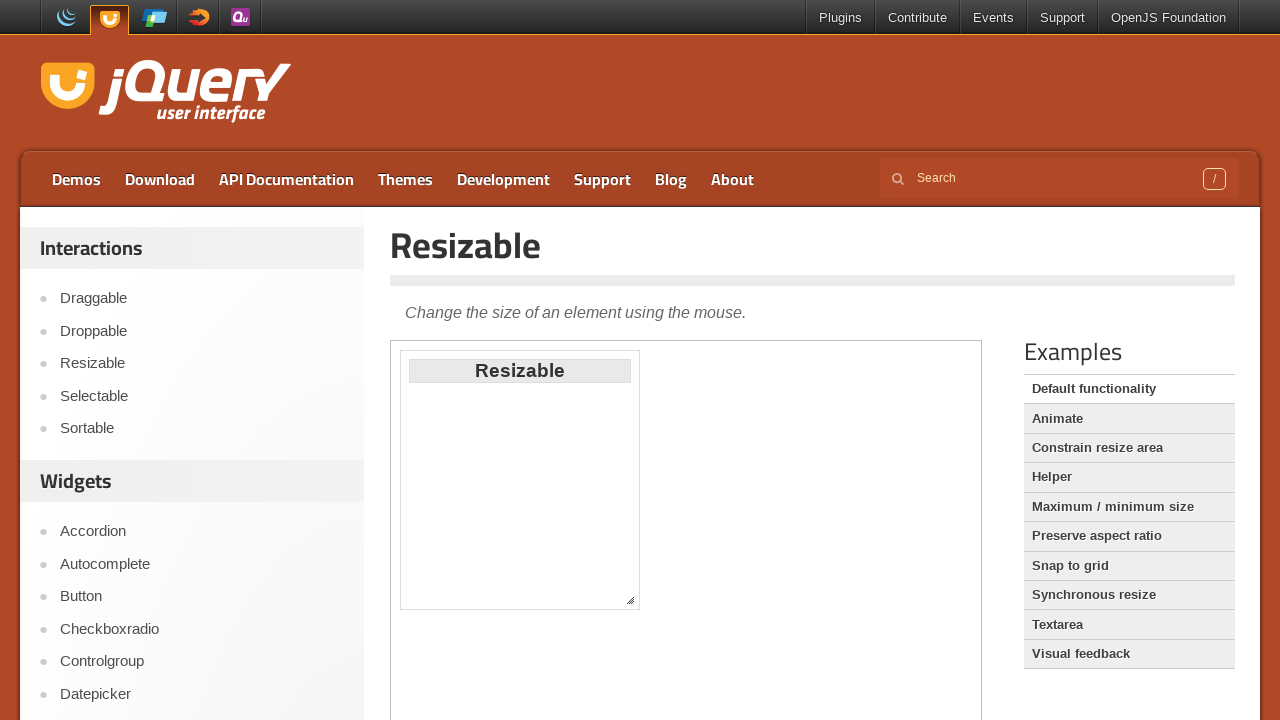

Released mouse button to complete resize operation at (630, 600)
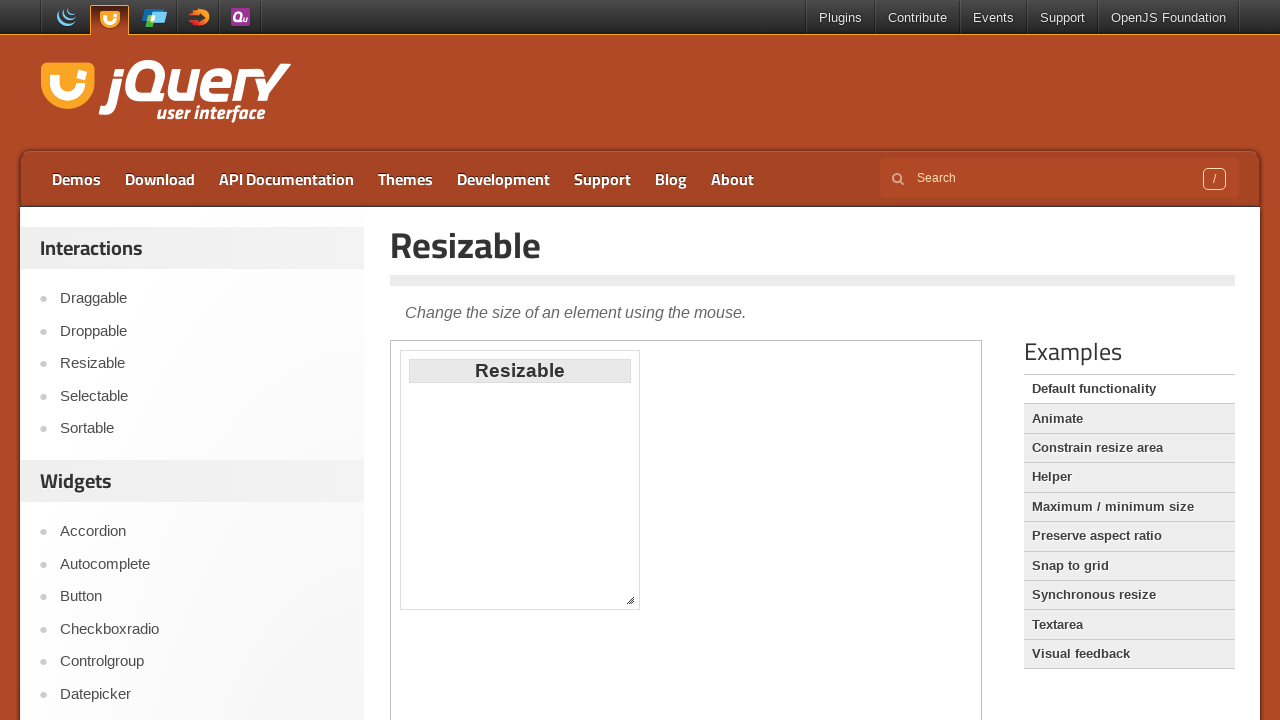

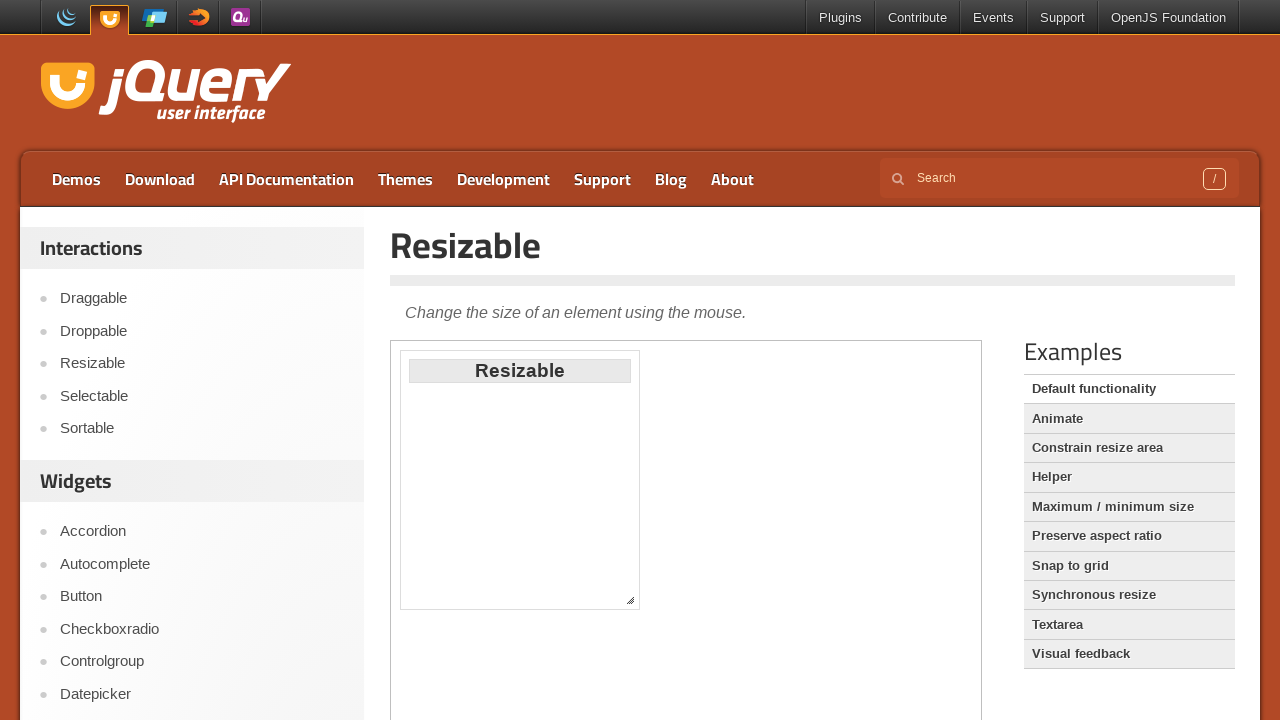